Tests multi-tab browser functionality by finding links in the footer section, opening each link in a new tab using keyboard shortcuts, and then switching between the opened windows/tabs to verify they loaded correctly.

Starting URL: http://qaclickacademy.com/practice.php

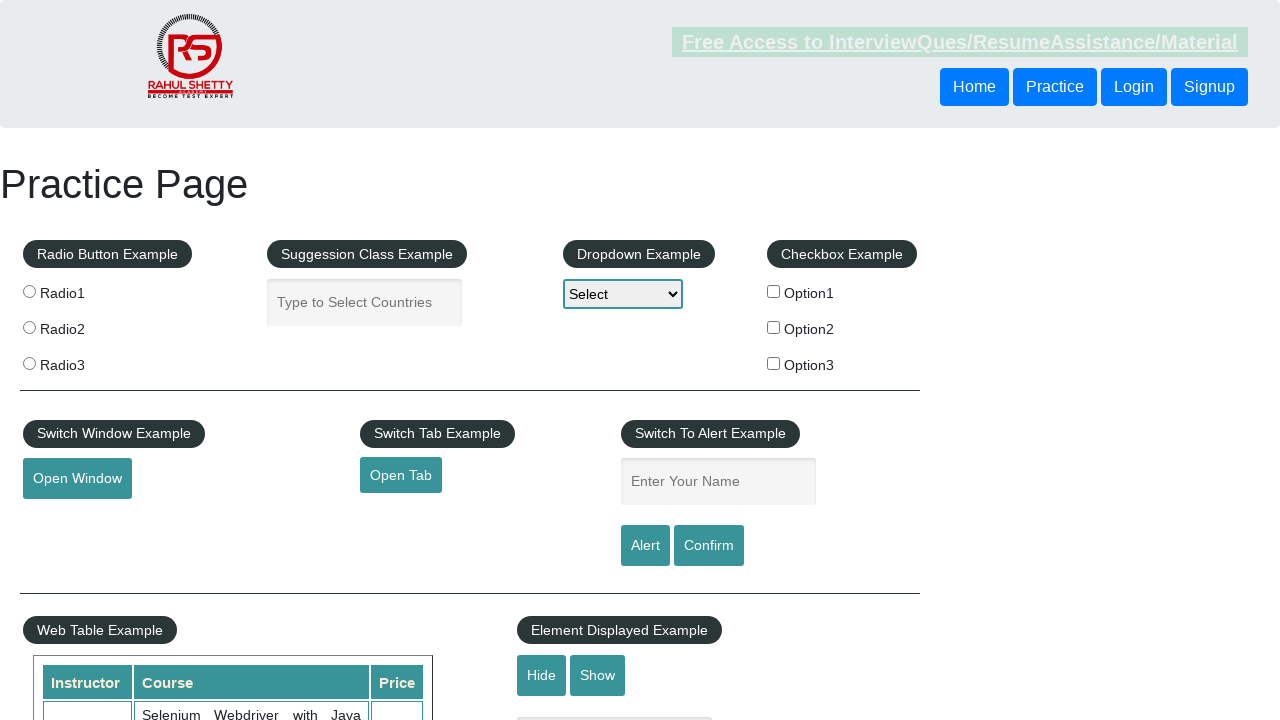

Footer content loaded - selector #gf-BIG is visible
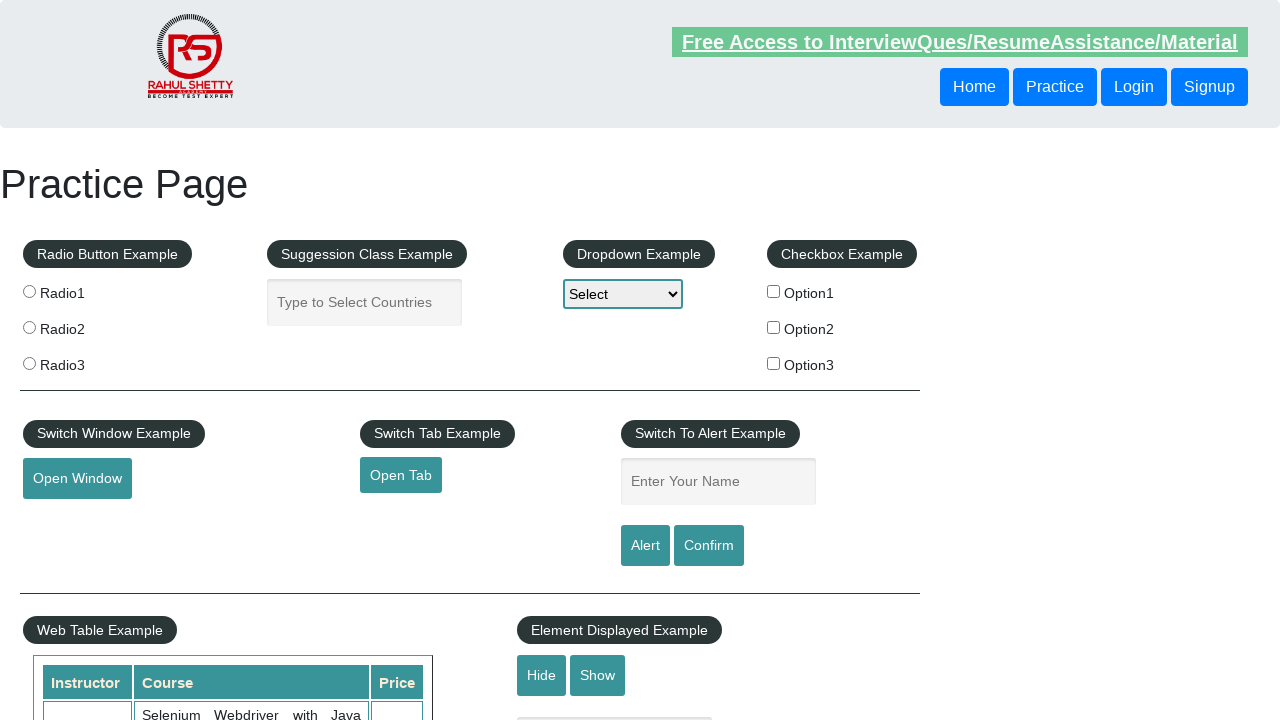

Located discount section in footer
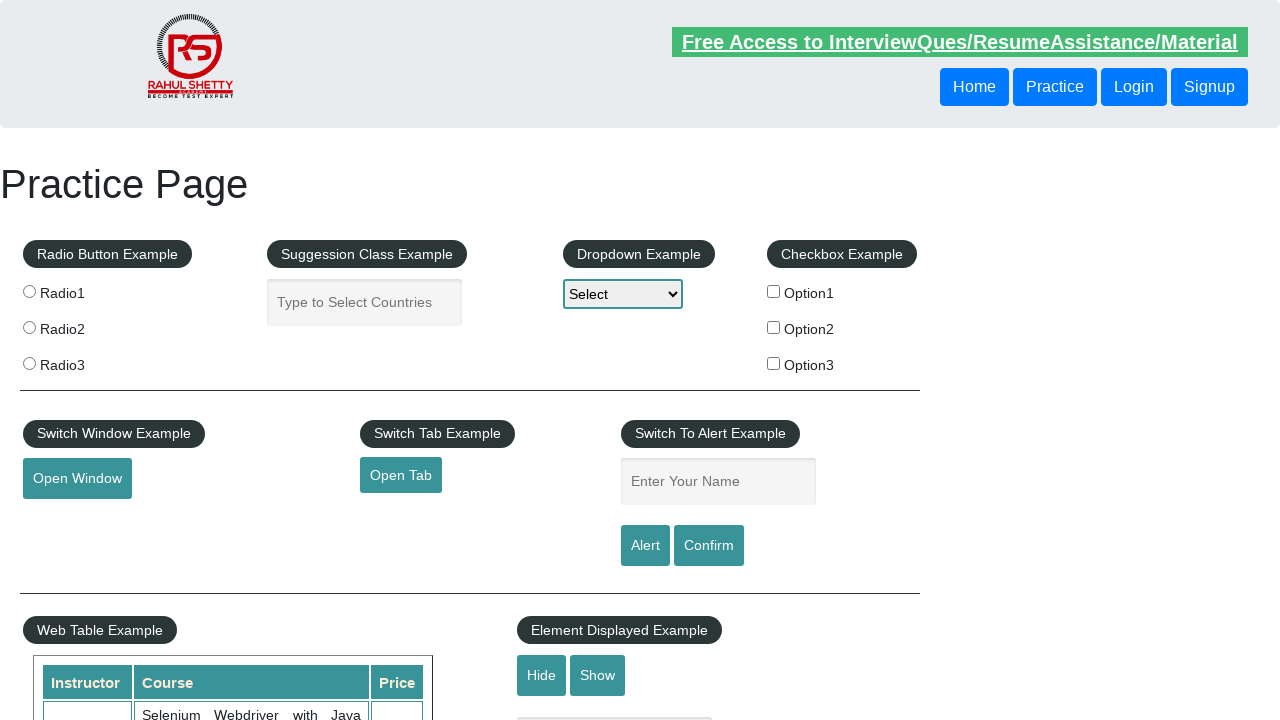

Found 5 links in discount section
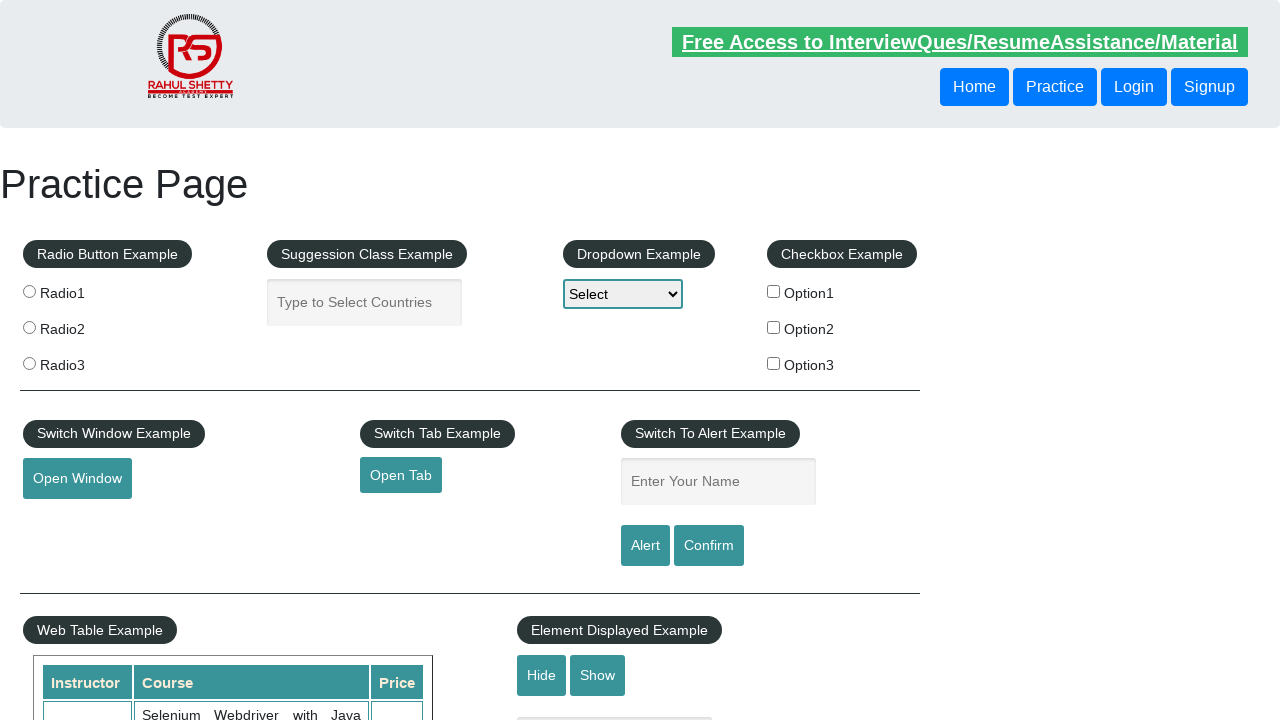

Opened link 1 in new tab using Meta+click at (68, 520) on #gf-BIG >> xpath=//table[@class='gf-t']/tbody/tr/td[1] >> a >> nth=1
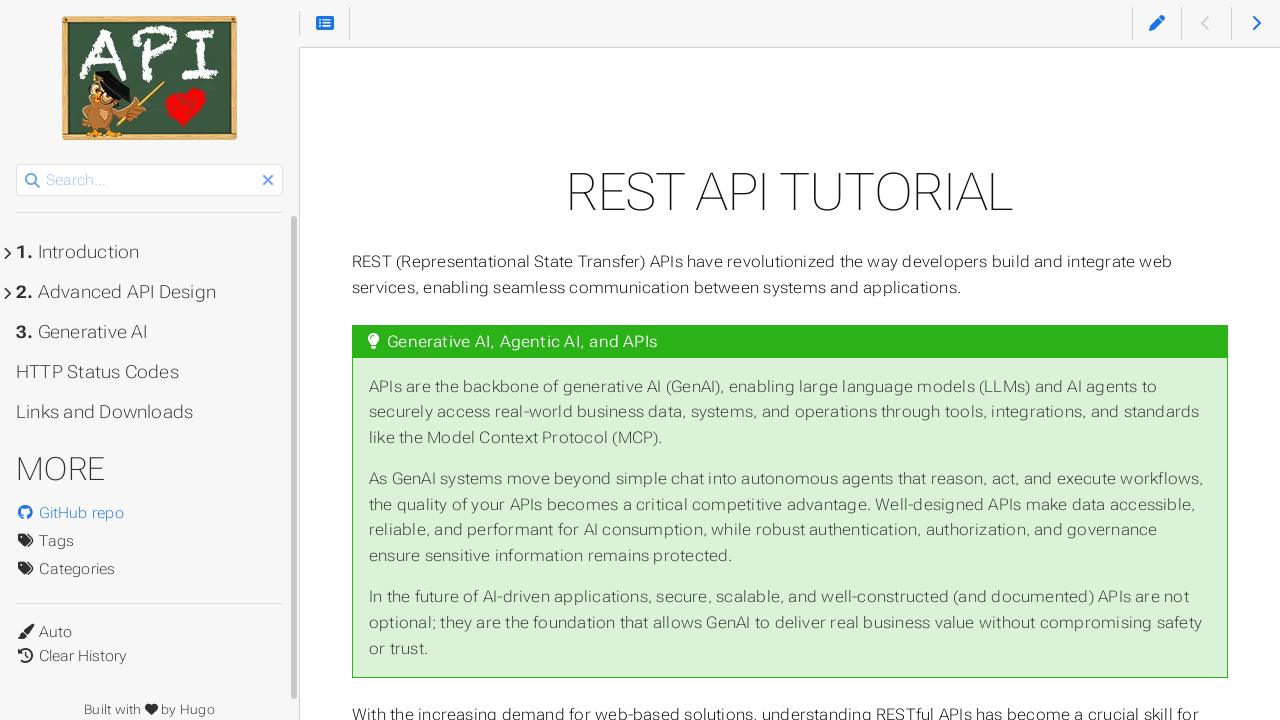

Waited 2 seconds for new tab to load
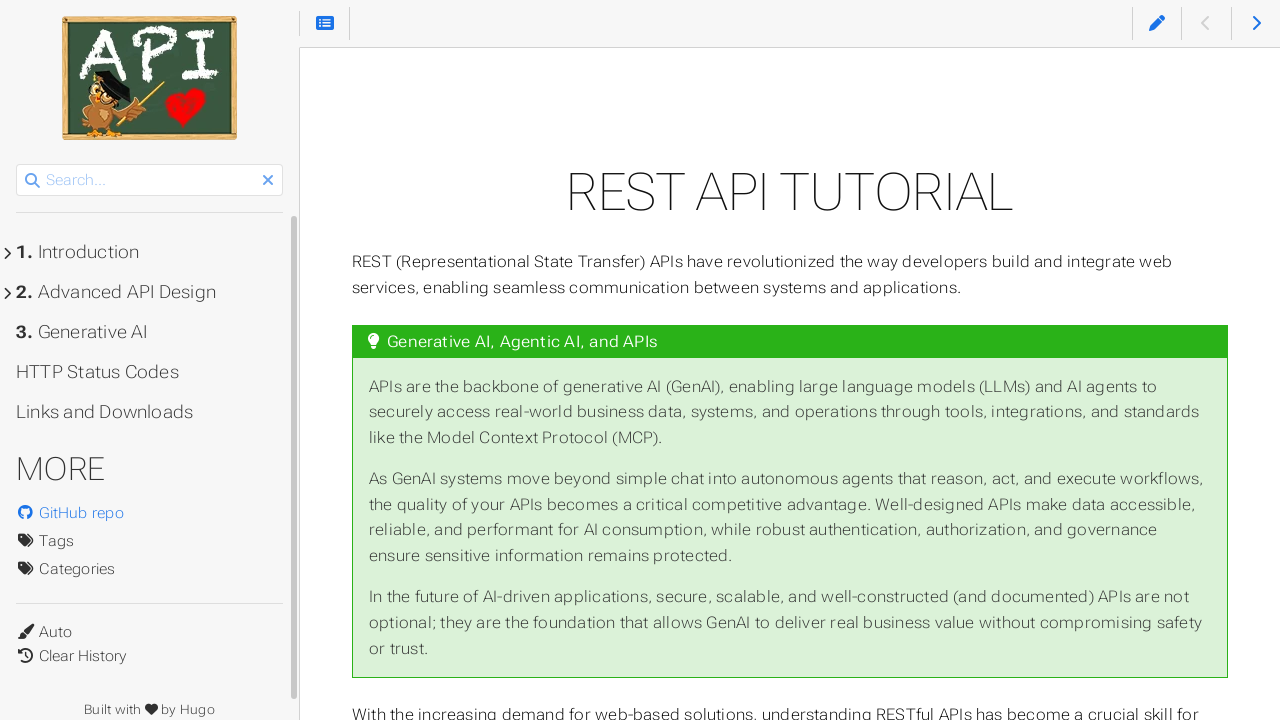

Retrieved all open pages/tabs - total count: 1
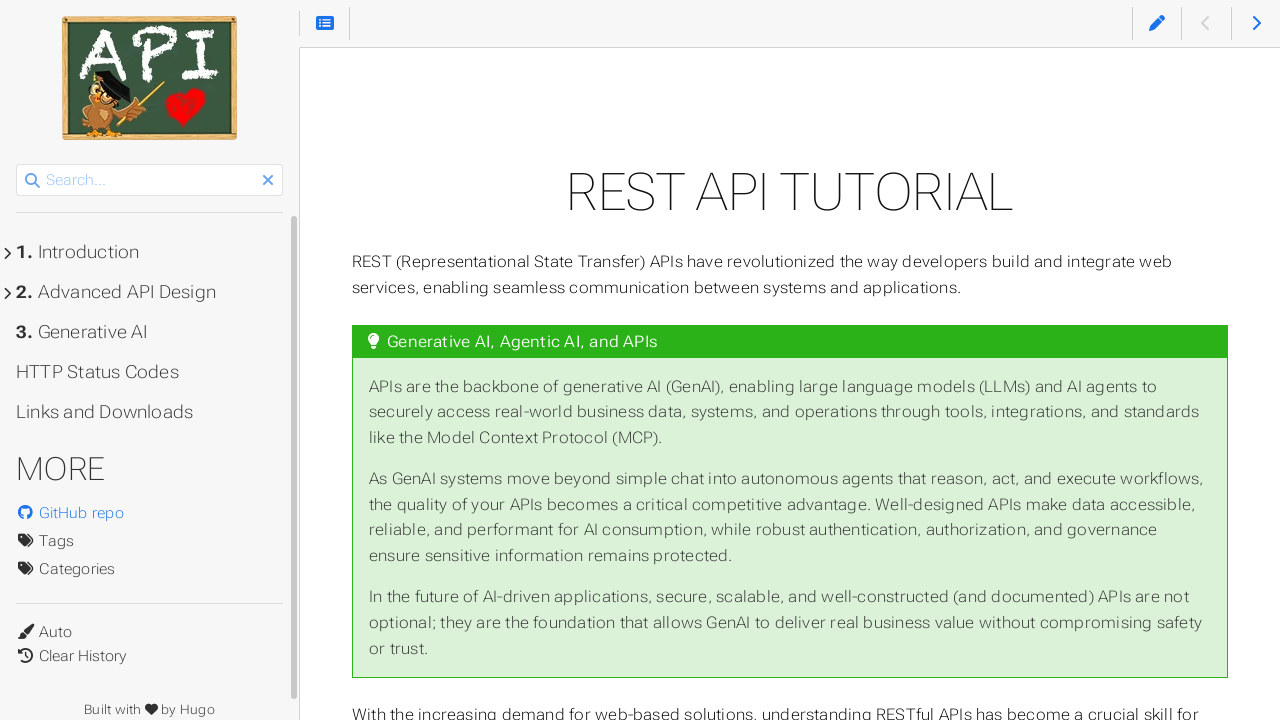

Switched to tab with title: REST API Tutorial
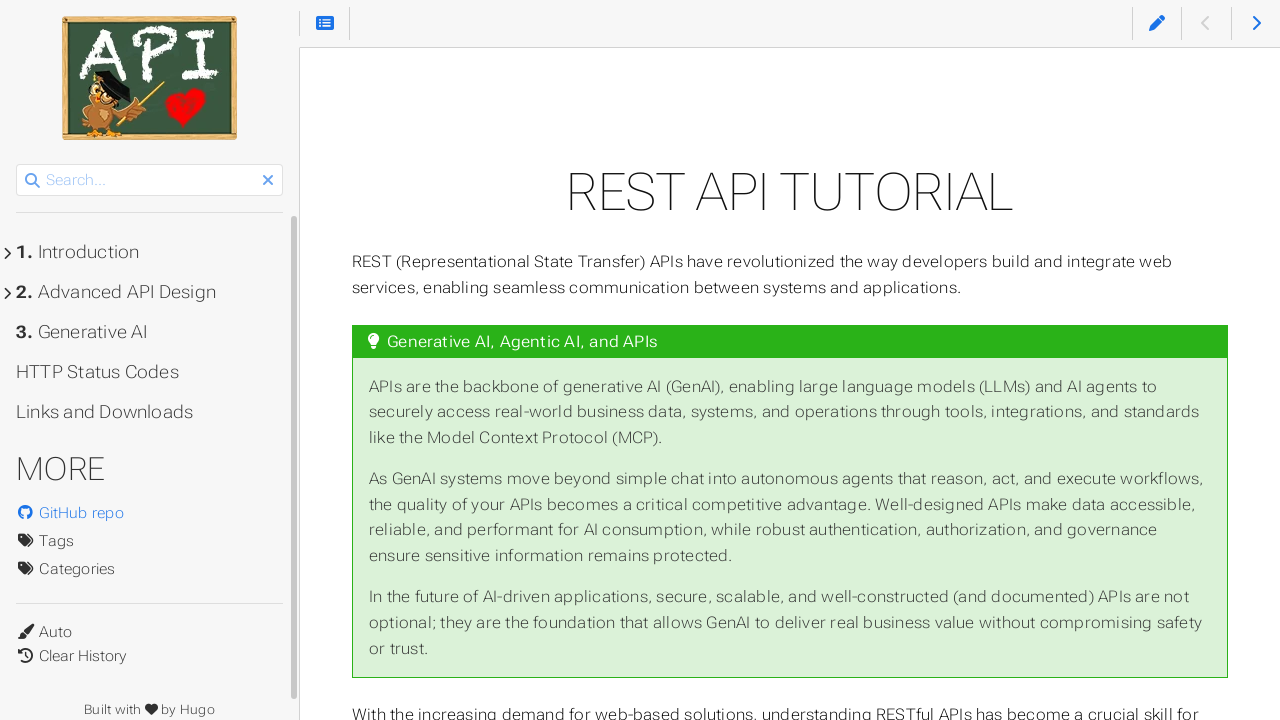

Collected all page titles from opened tabs: ['REST API Tutorial']
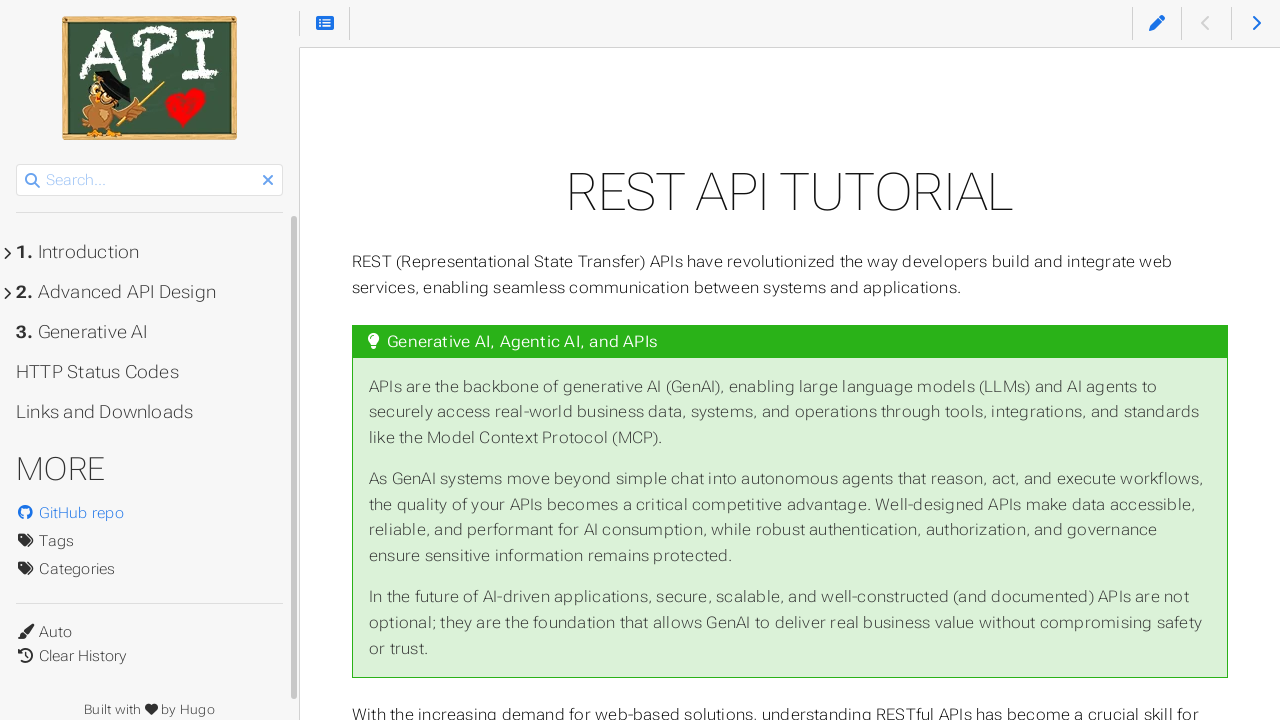

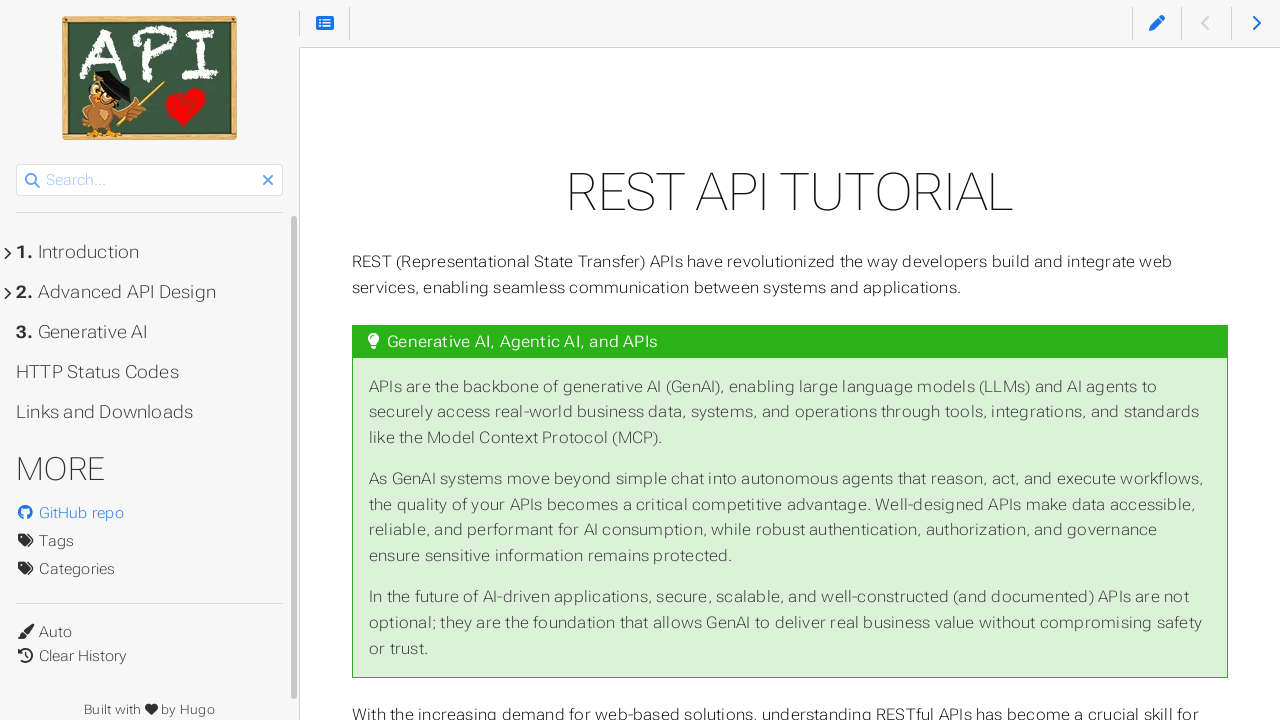